Tests search functionality on a demo webshop by searching for the keyword "for" and verifying that the expected book titles appear in the search results

Starting URL: https://danube-webshop.herokuapp.com/

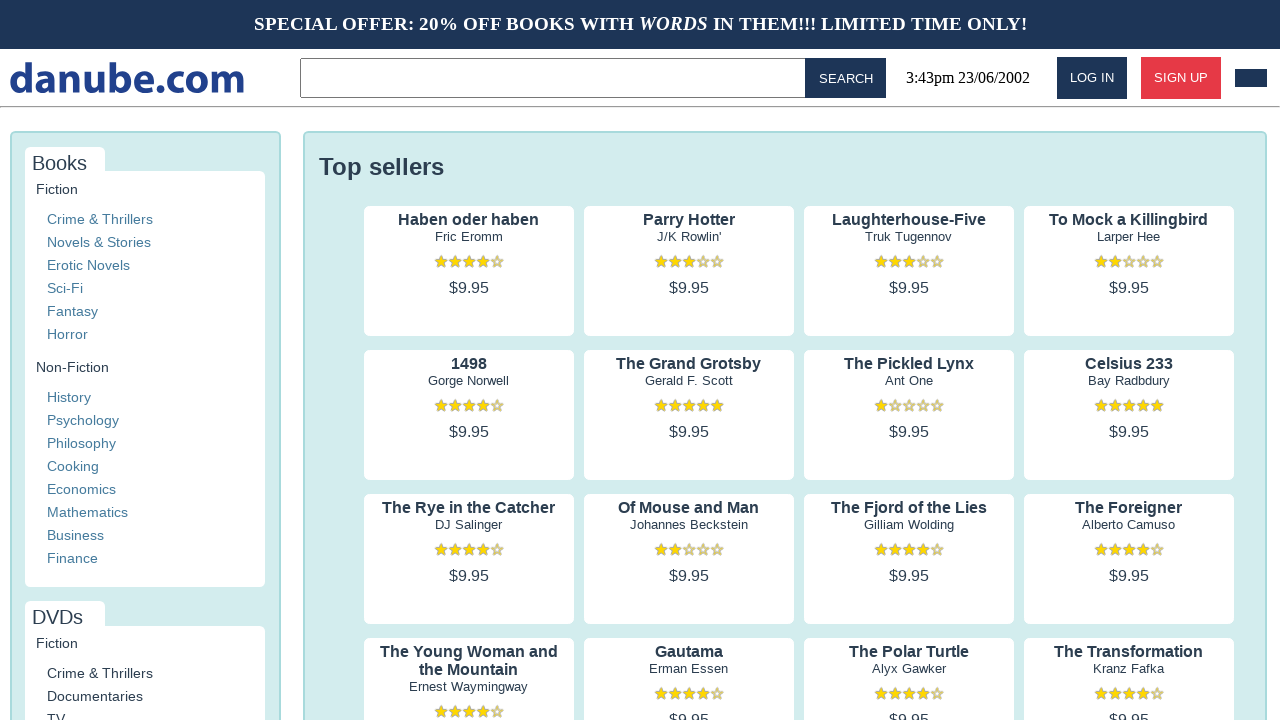

Clicked on the search input field at (556, 78) on .topbar > input
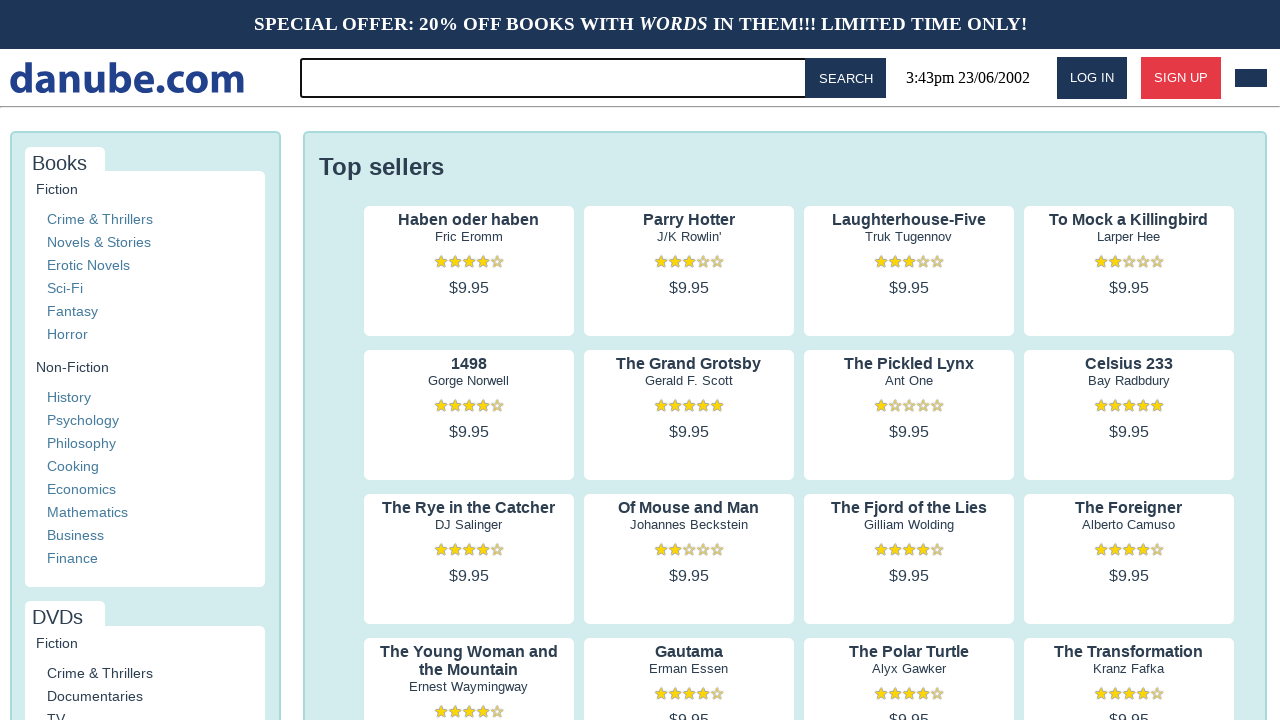

Filled search input with keyword 'for' on .topbar > input
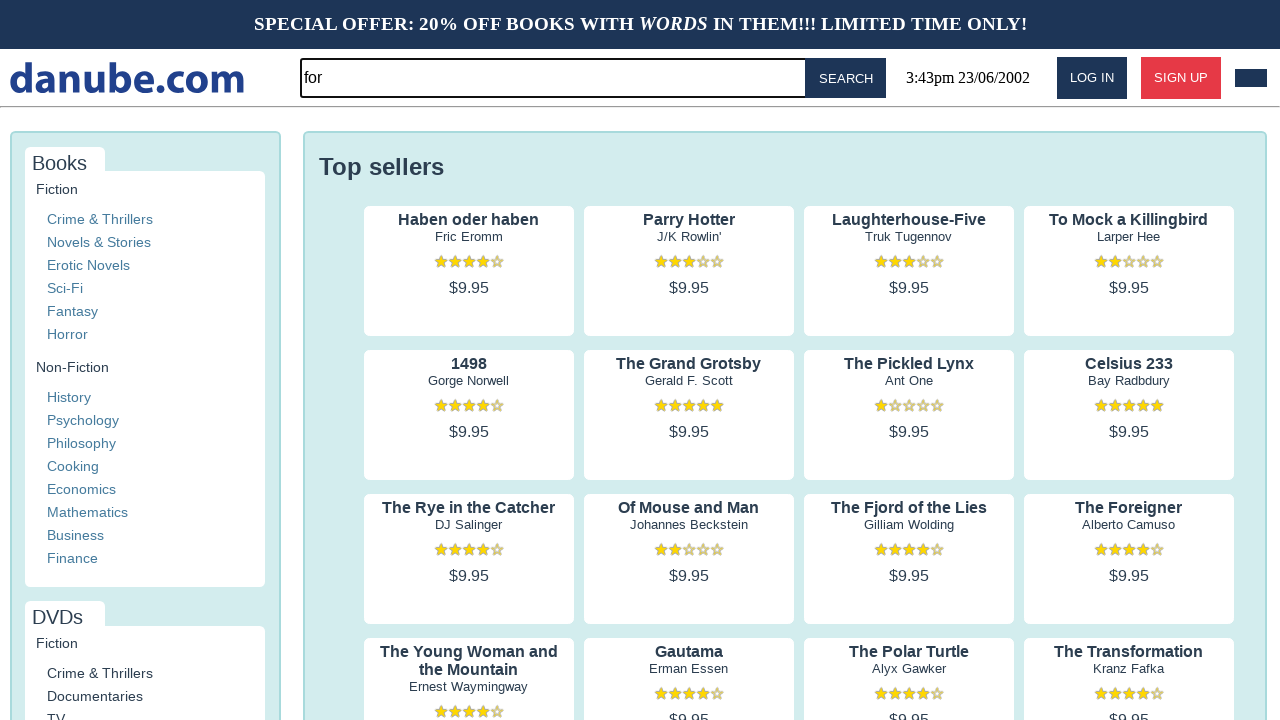

Clicked the search button at (846, 78) on #button-search
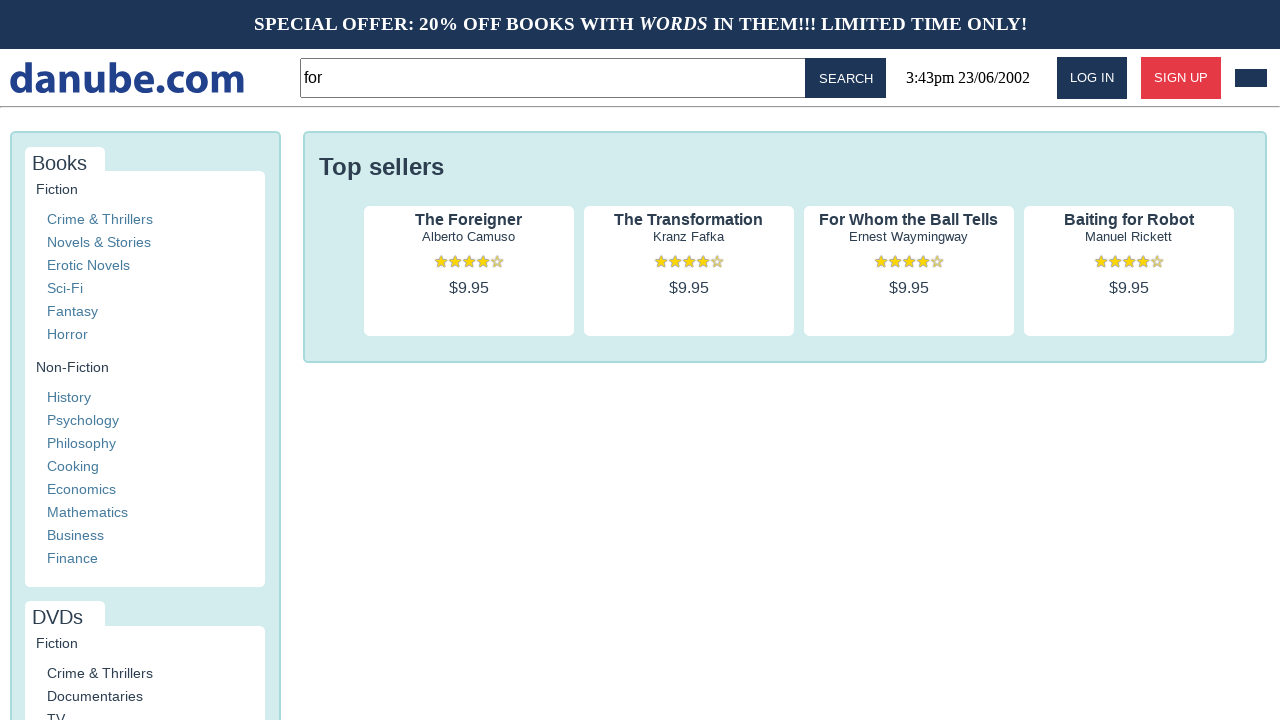

Search results loaded successfully
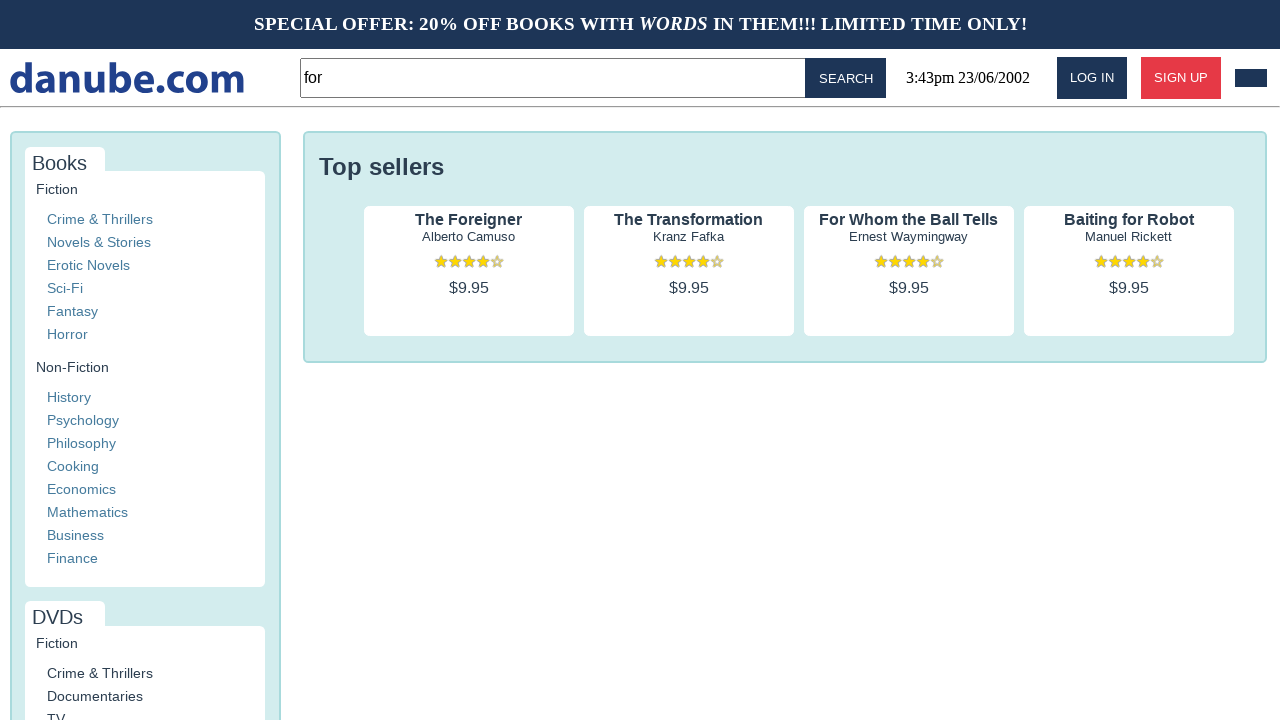

Retrieved all search result titles from the page
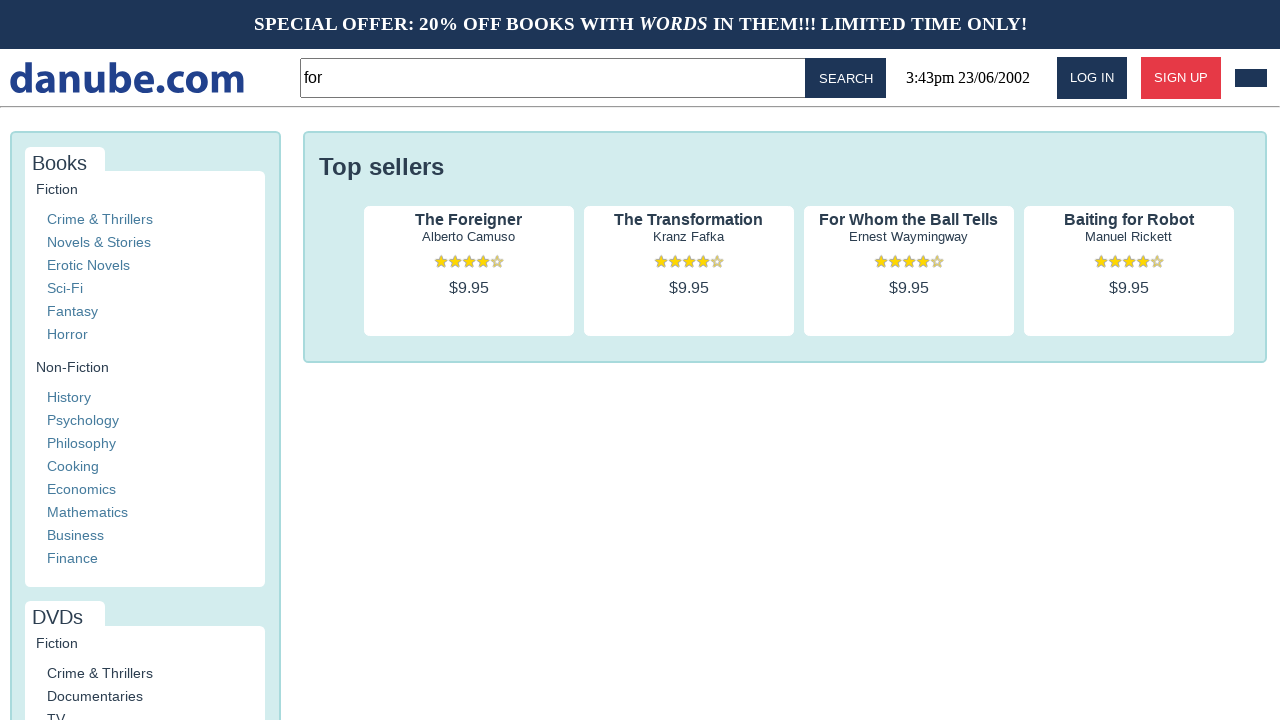

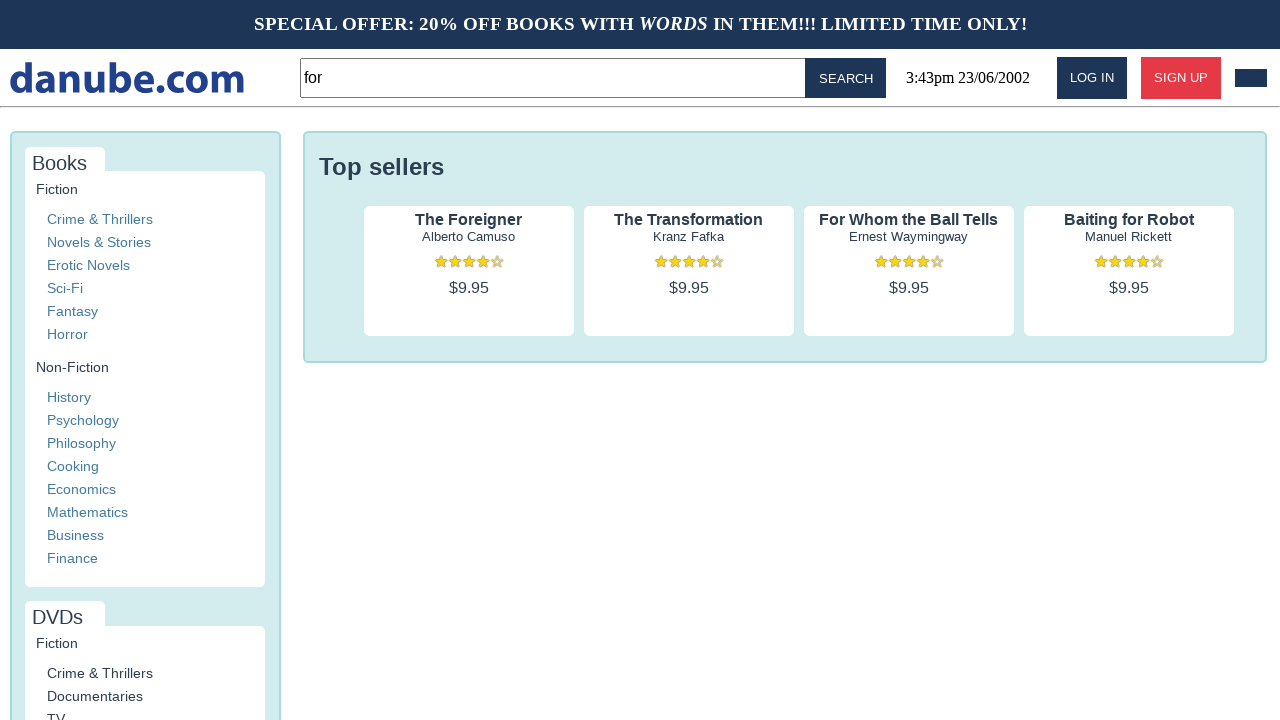